Tests dropdown selection by selecting an option from a dropdown menu using visible text

Starting URL: https://the-internet.herokuapp.com/dropdown

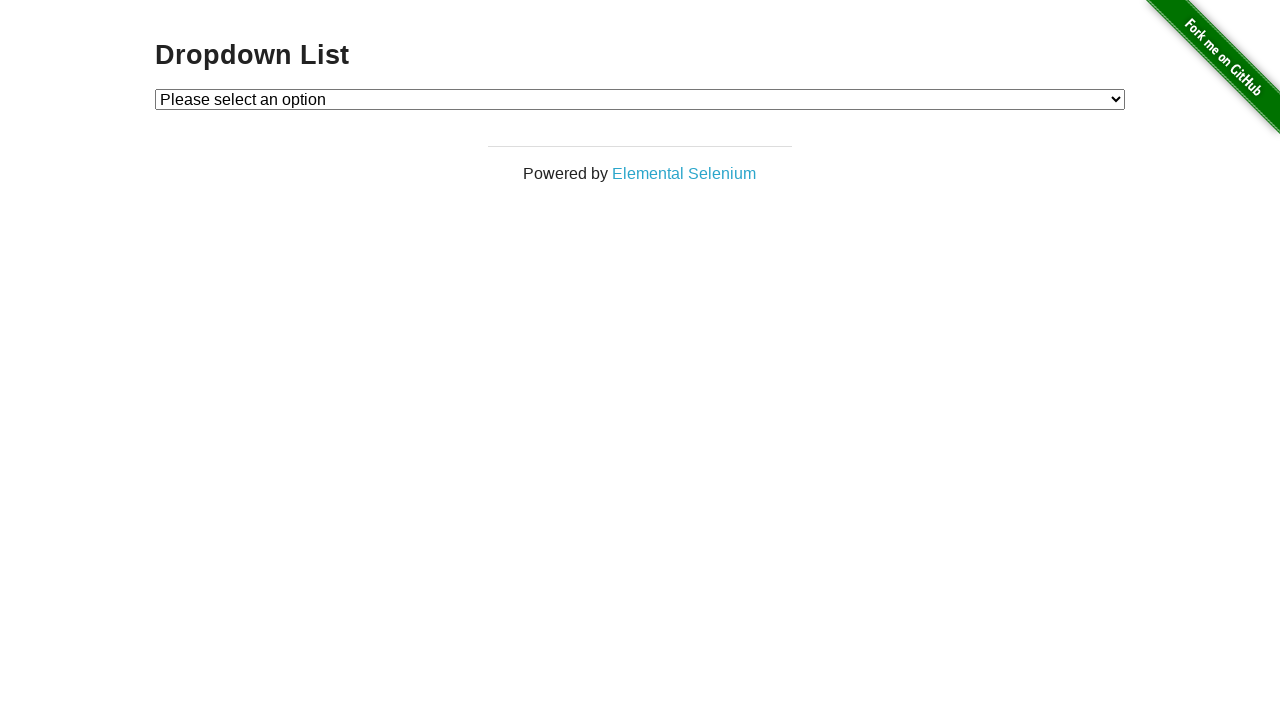

Navigated to dropdown test page
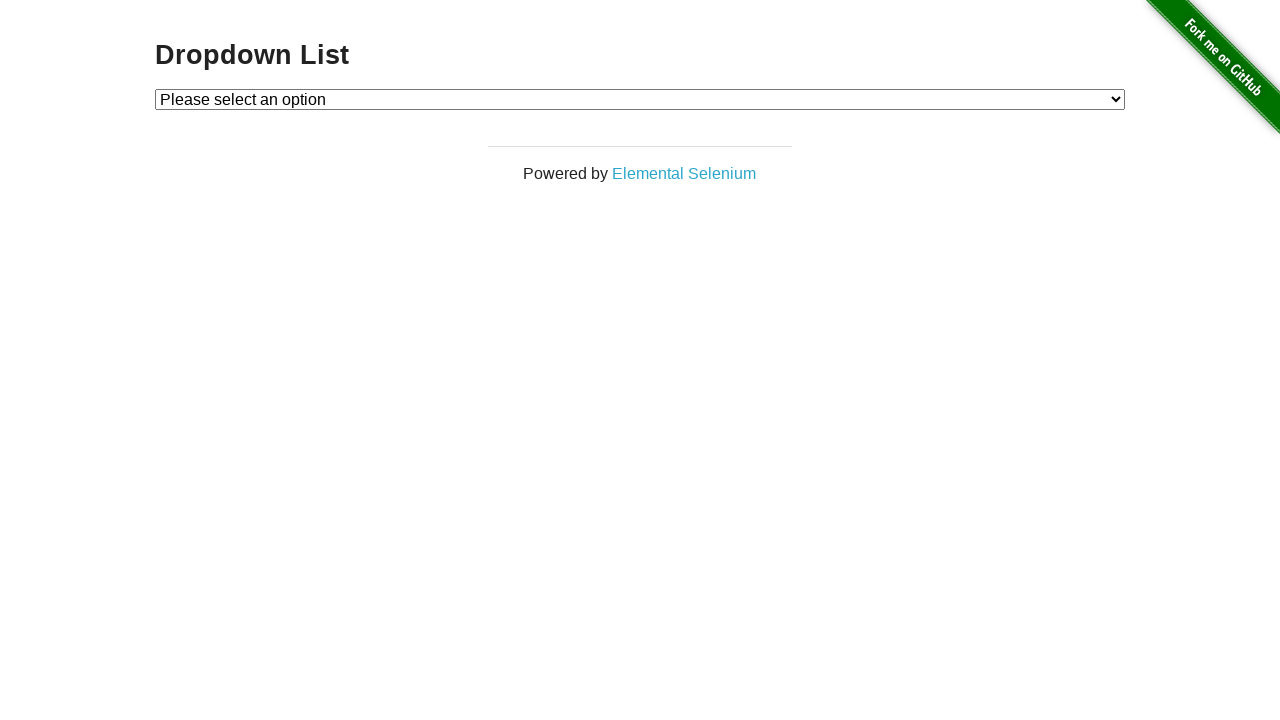

Selected 'Option 1' from dropdown menu on #dropdown
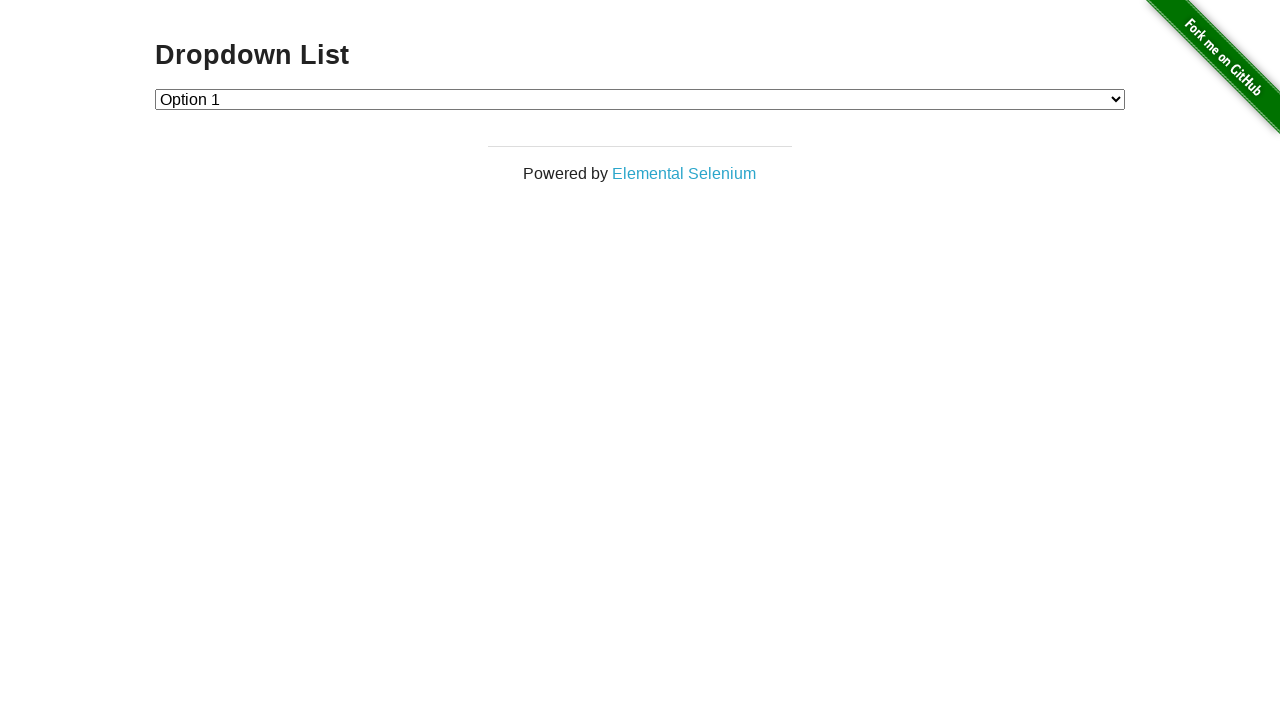

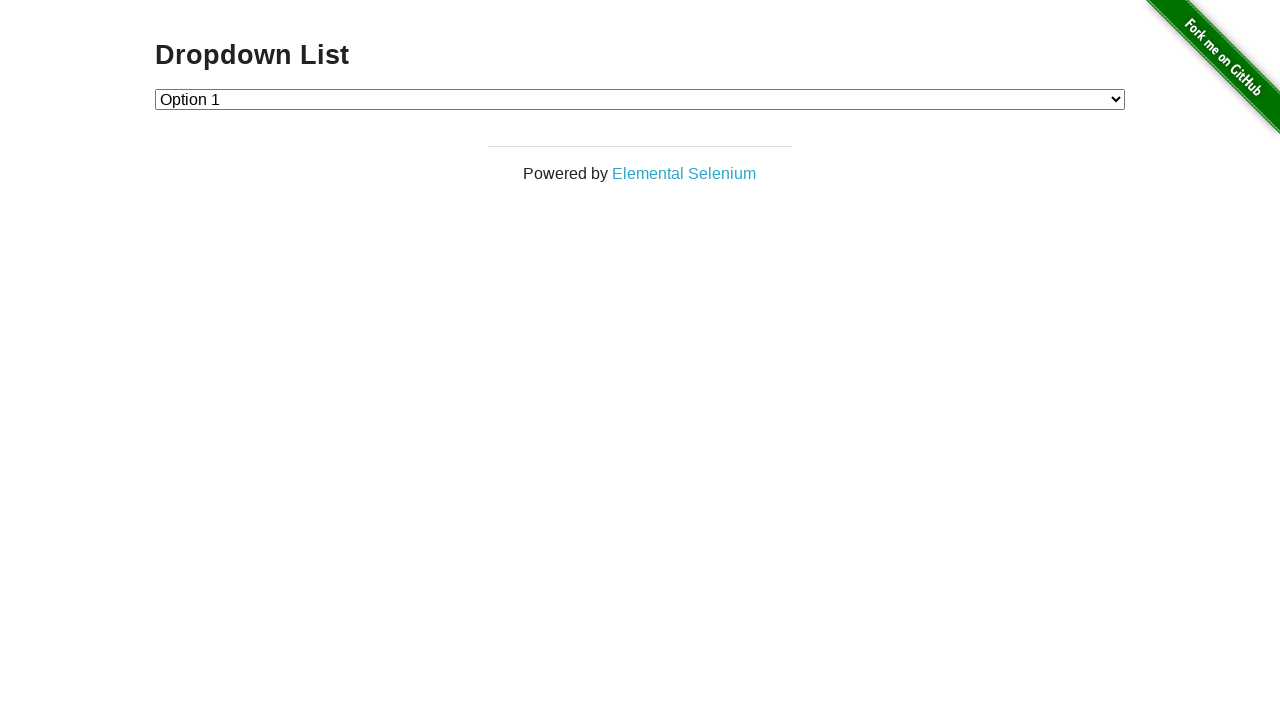